Tests the search button functionality on the HRTCHP online portal by clicking the search button and handling the resulting alert popup by accepting it.

Starting URL: https://online.hrtchp.com/oprs-web/guest/home.do?h=1

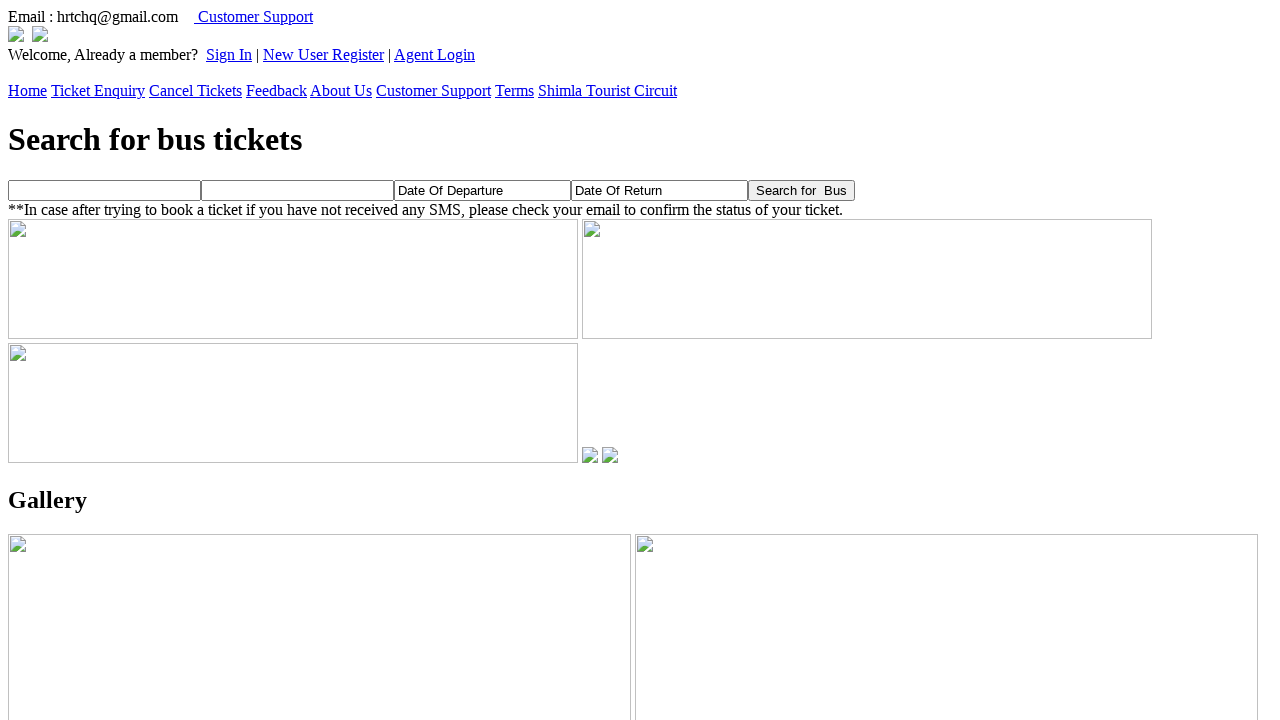

Clicked the search button on HRTCHP portal at (802, 190) on [name='searchBtn']
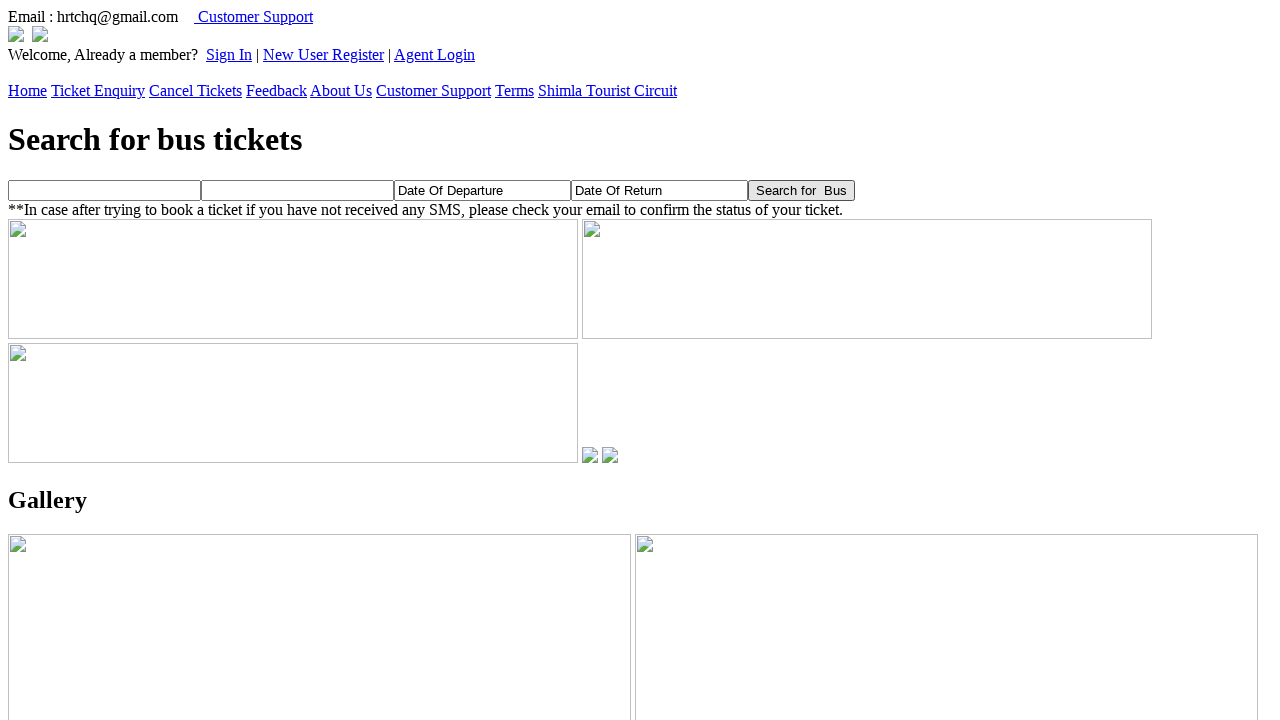

Set up dialog handler to accept alert popup
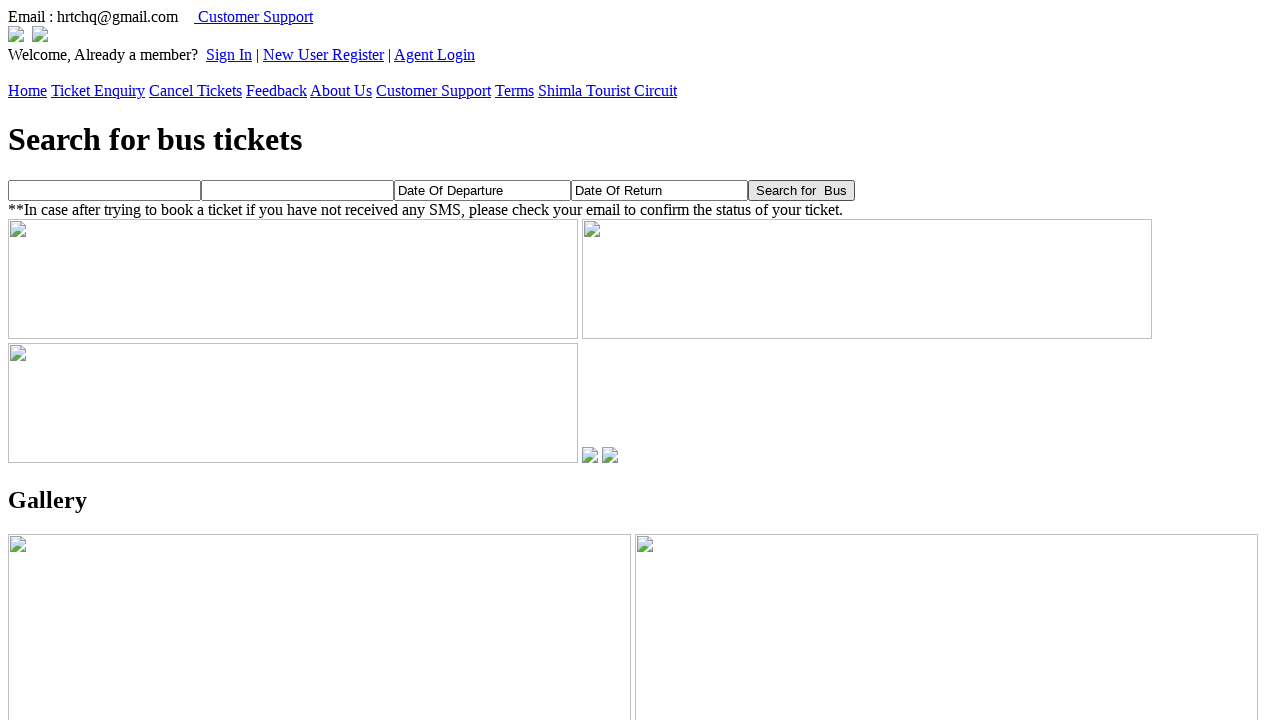

Waited for page to update after alert acceptance
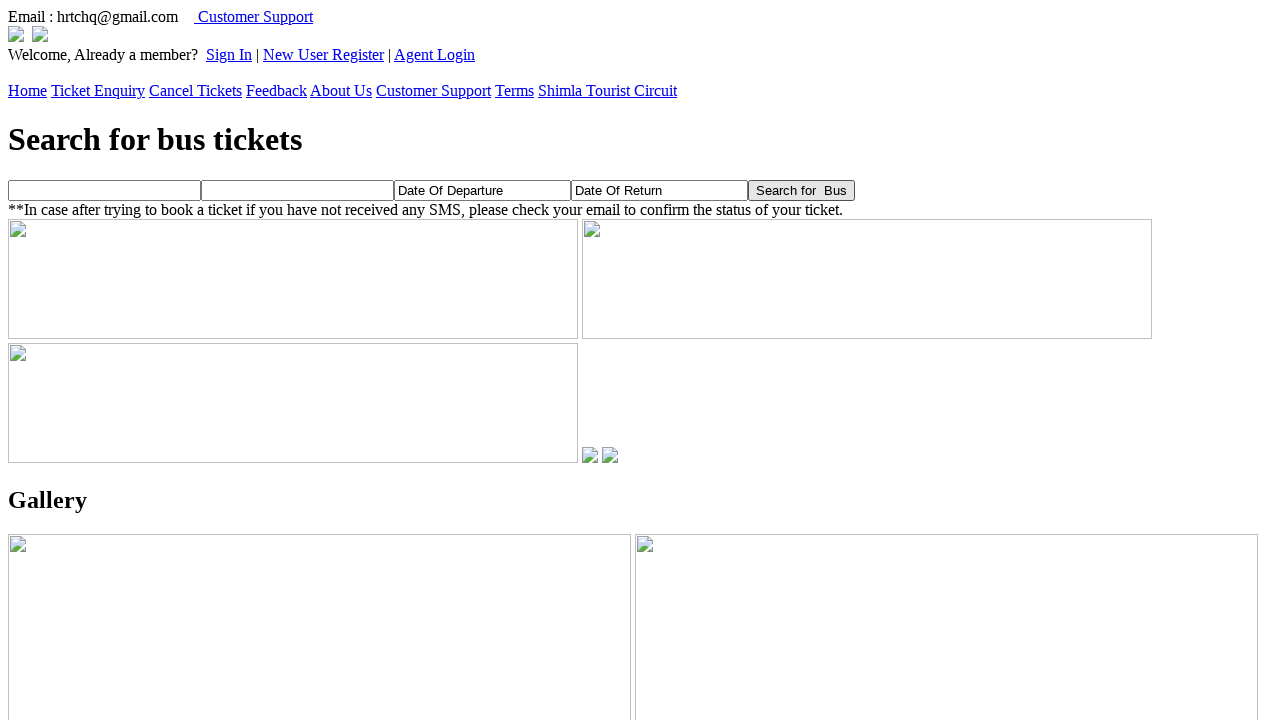

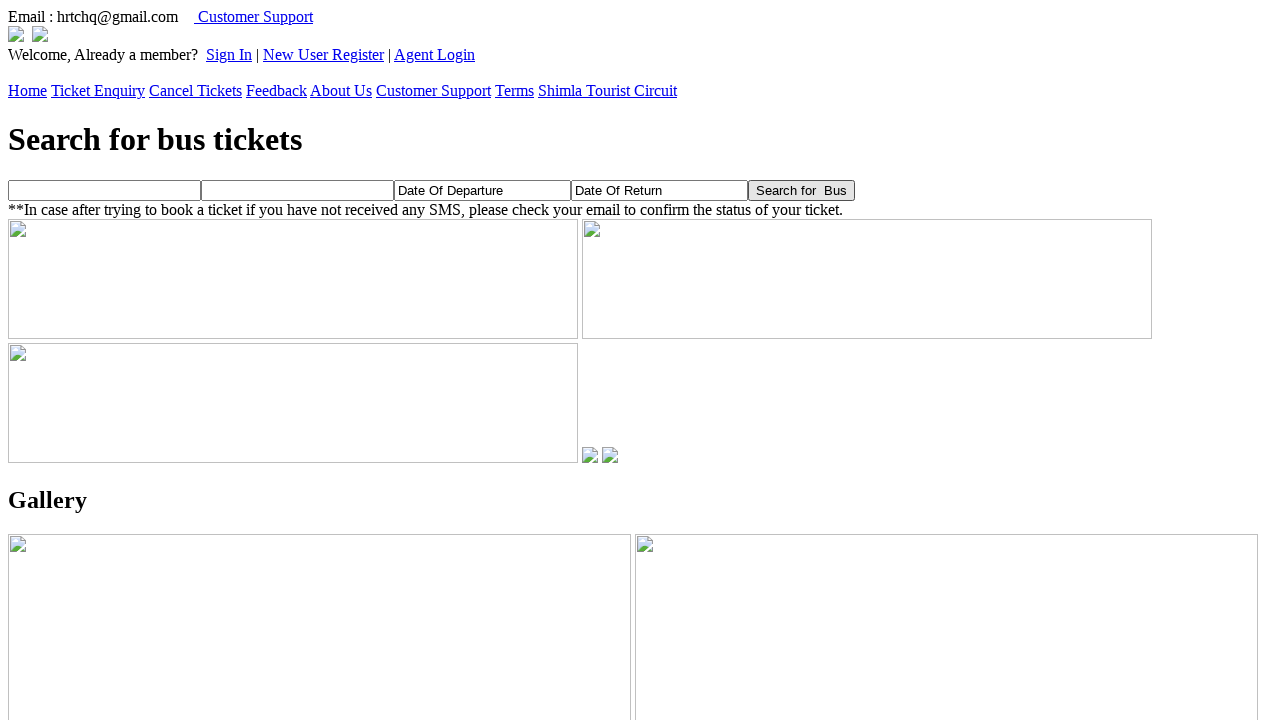